Tests that the floating menu remains visible after scrolling down the page

Starting URL: https://the-internet.herokuapp.com/floating_menu

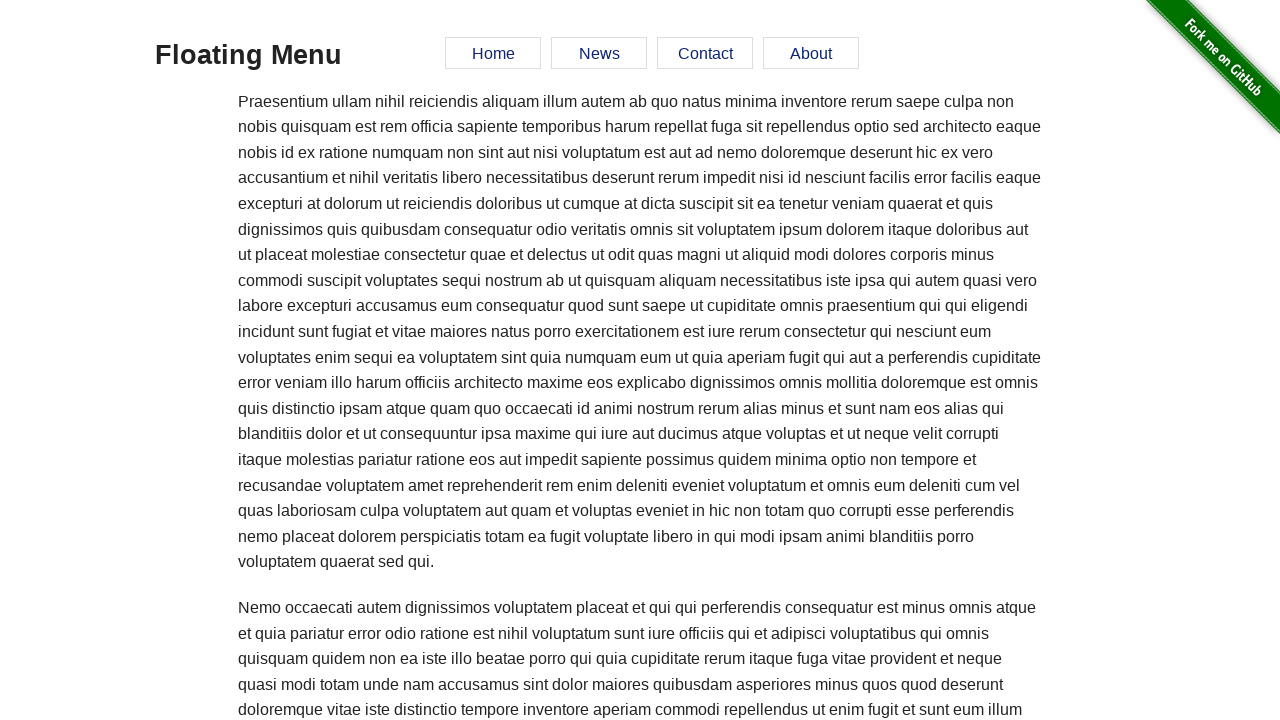

Waited for floating menu element to be present
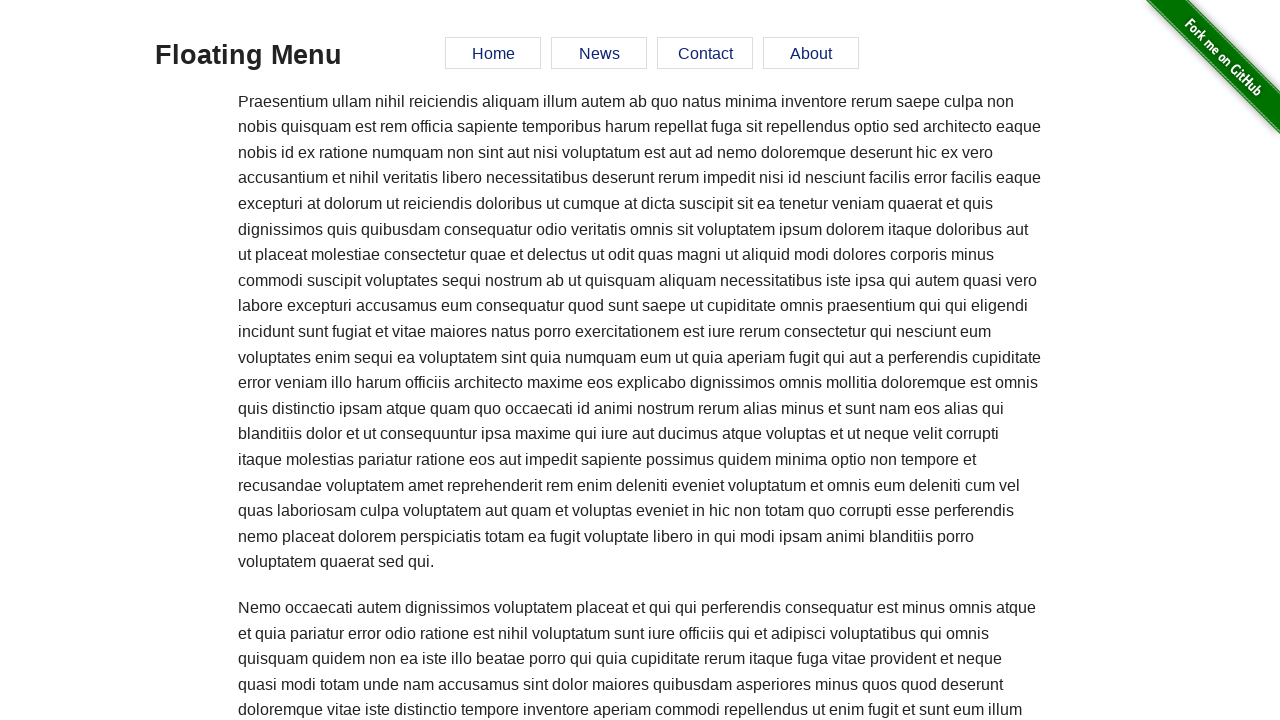

Scrolled down the page by 500 pixels
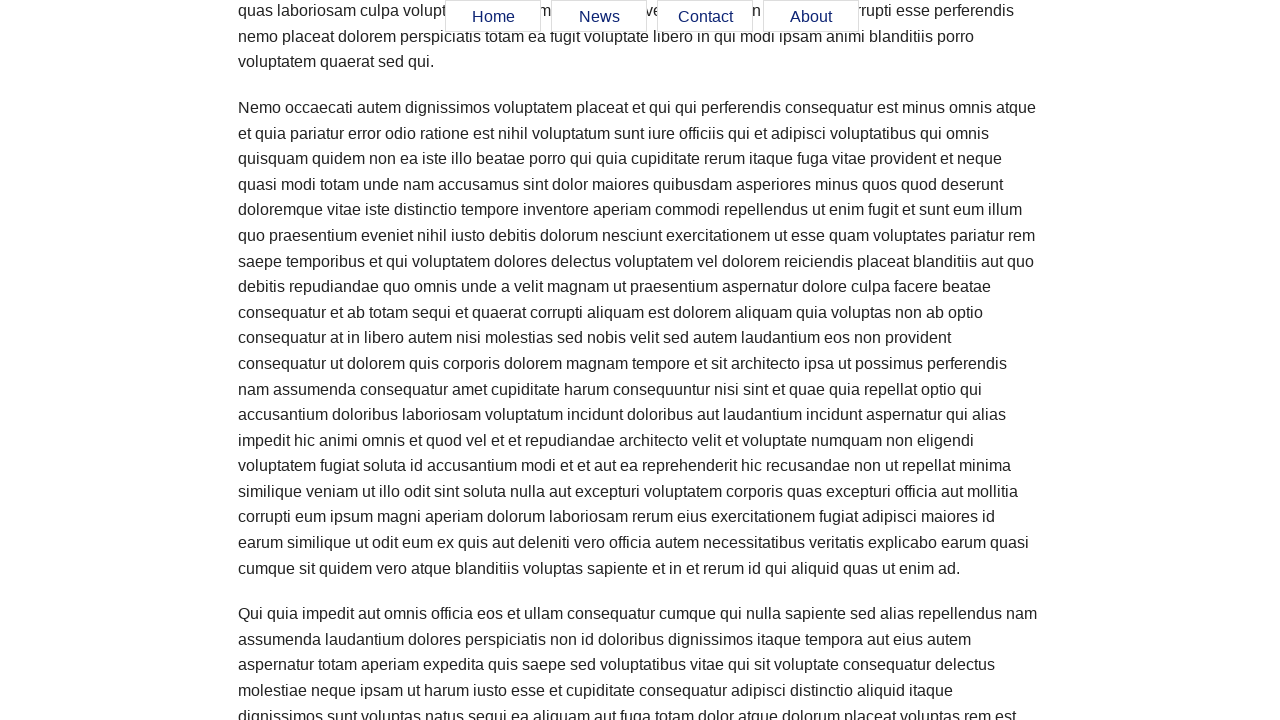

Verified that floating menu remains visible after scrolling
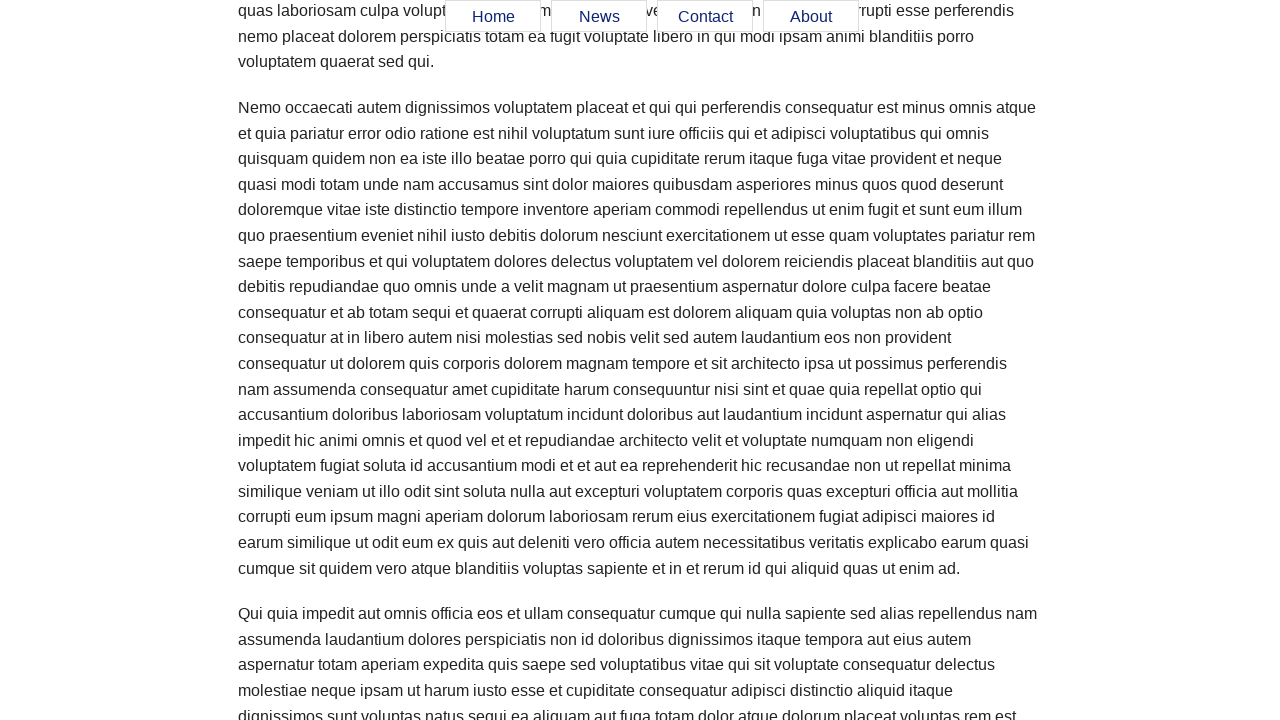

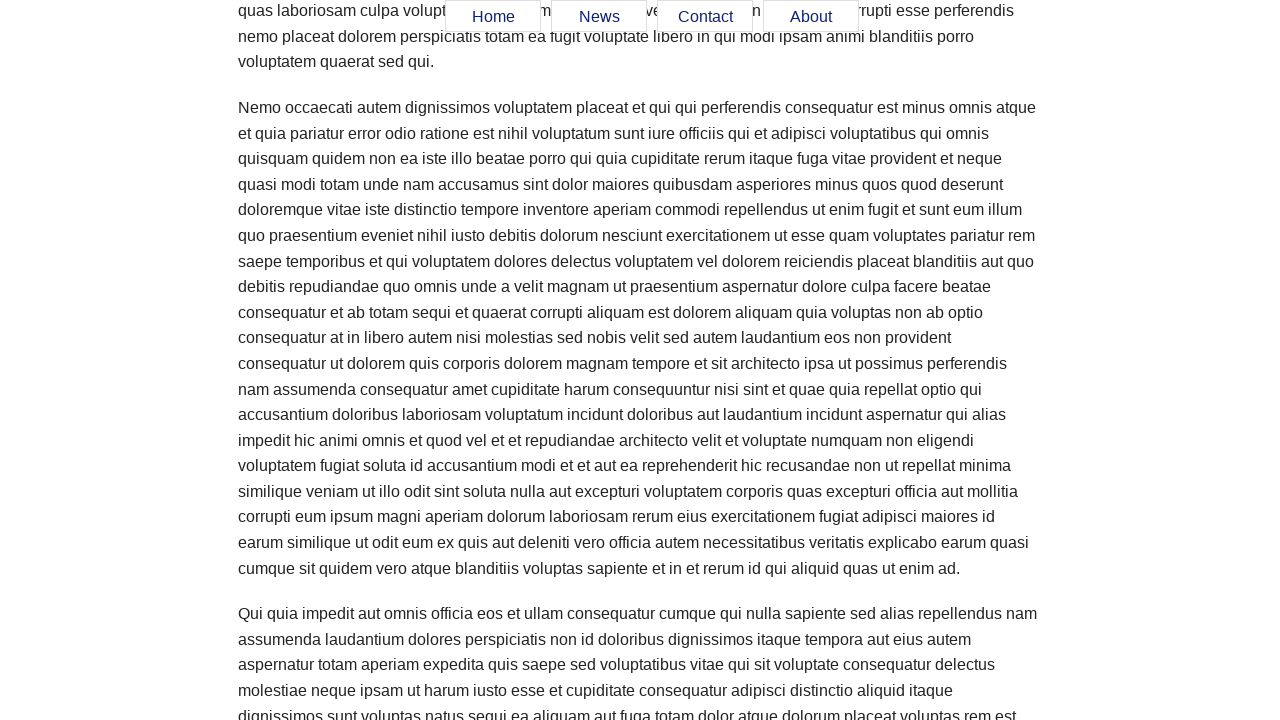